Tests a Selenium demo web form by verifying the page title and filling in text and password input fields

Starting URL: https://www.selenium.dev/selenium/web/web-form.html

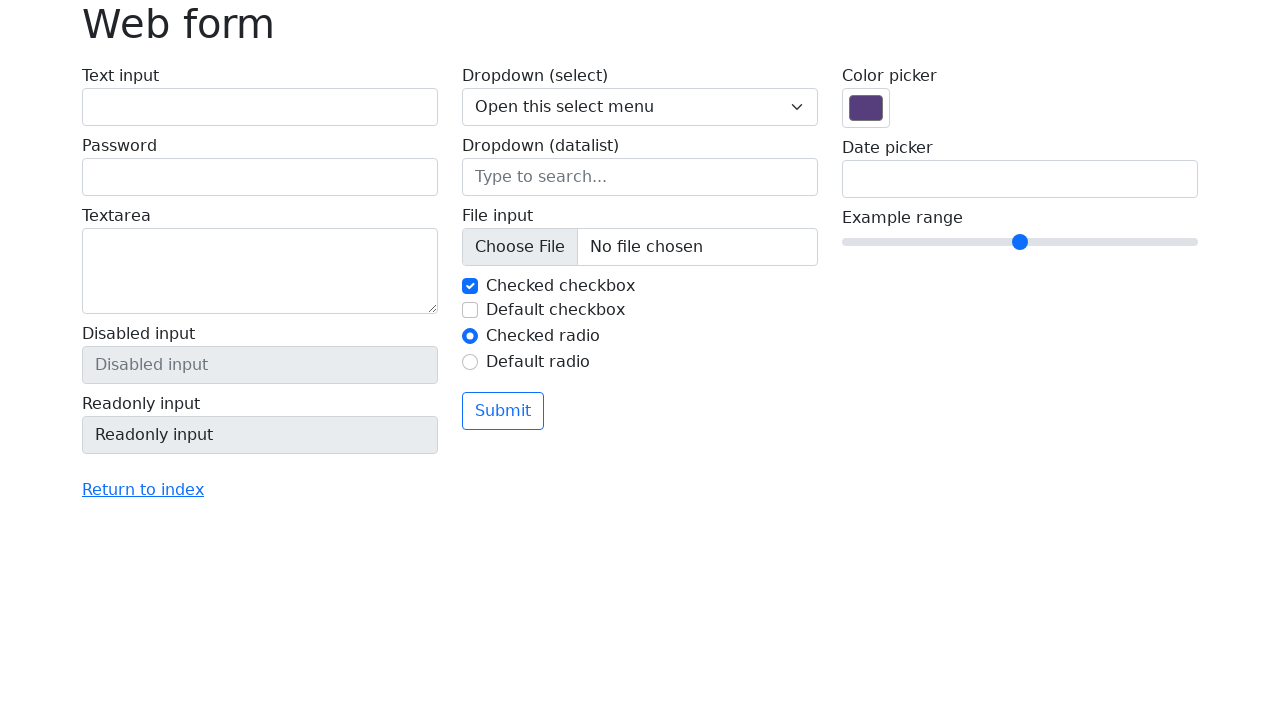

Page loaded with domcontentloaded state
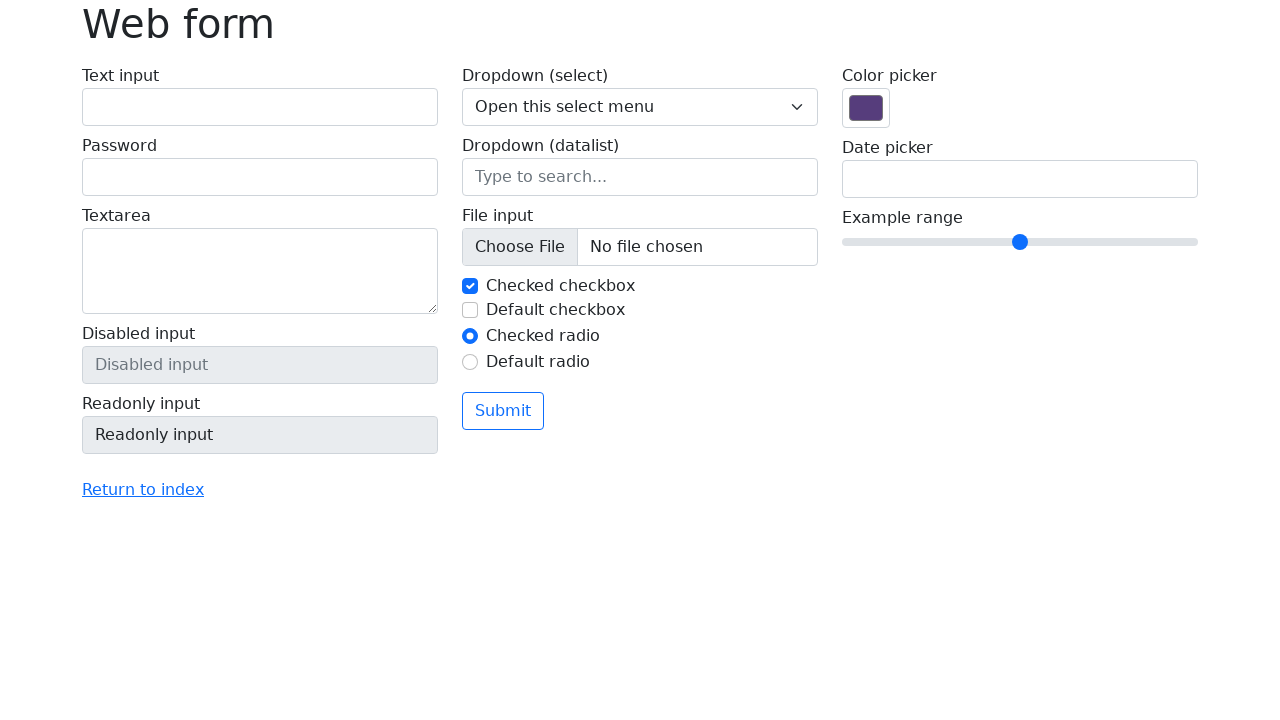

Verified page title is 'Web form'
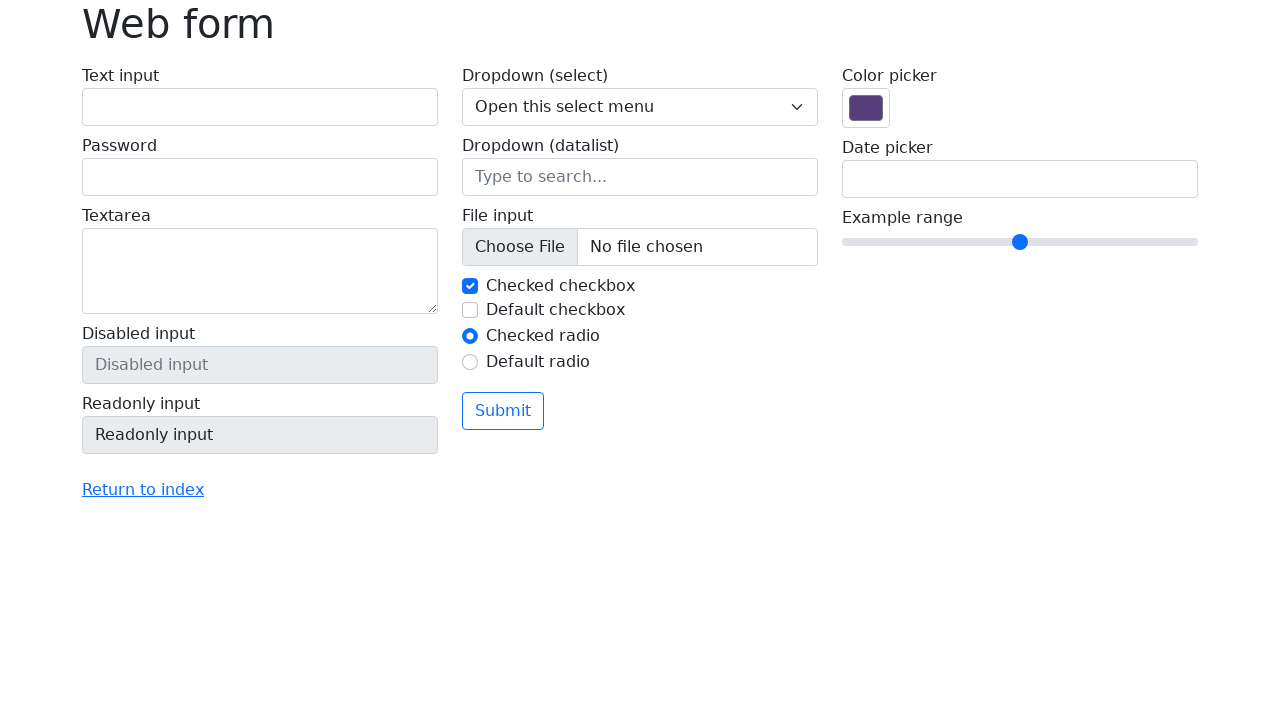

Filled text input field with 'John Smith' on #my-text-id
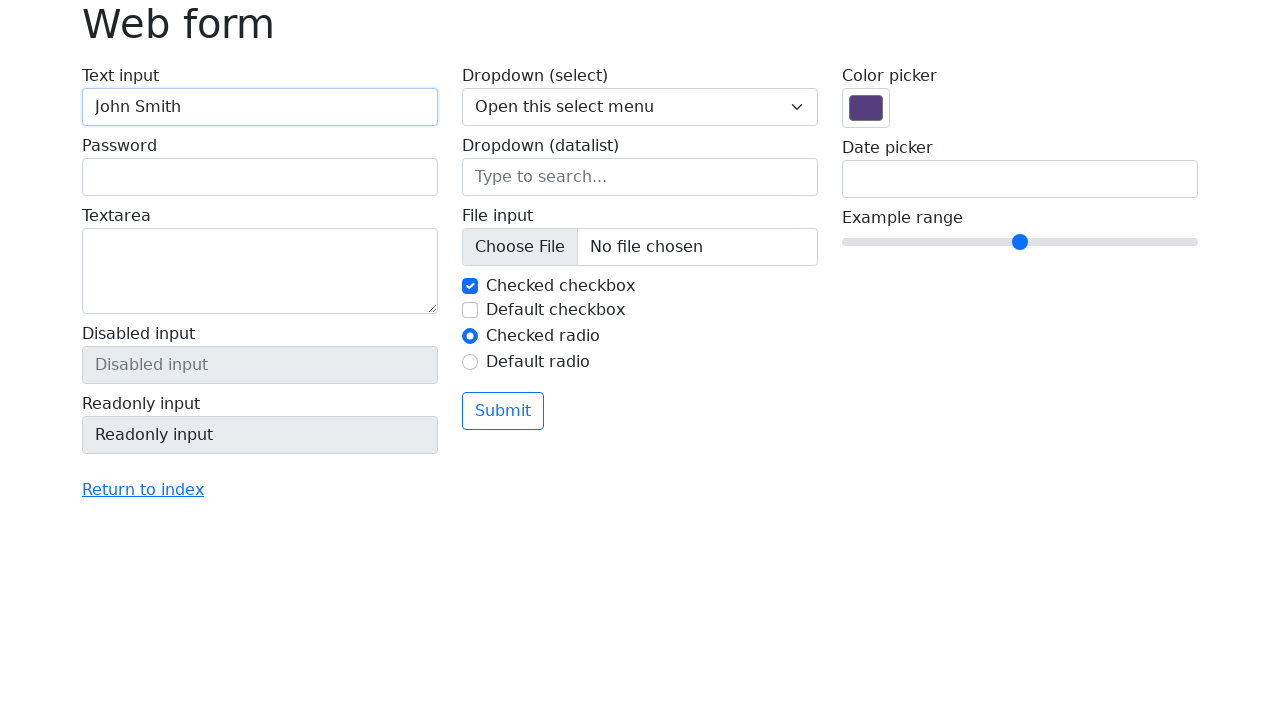

Filled password field with 'SecurePass123!' on input[name='my-password']
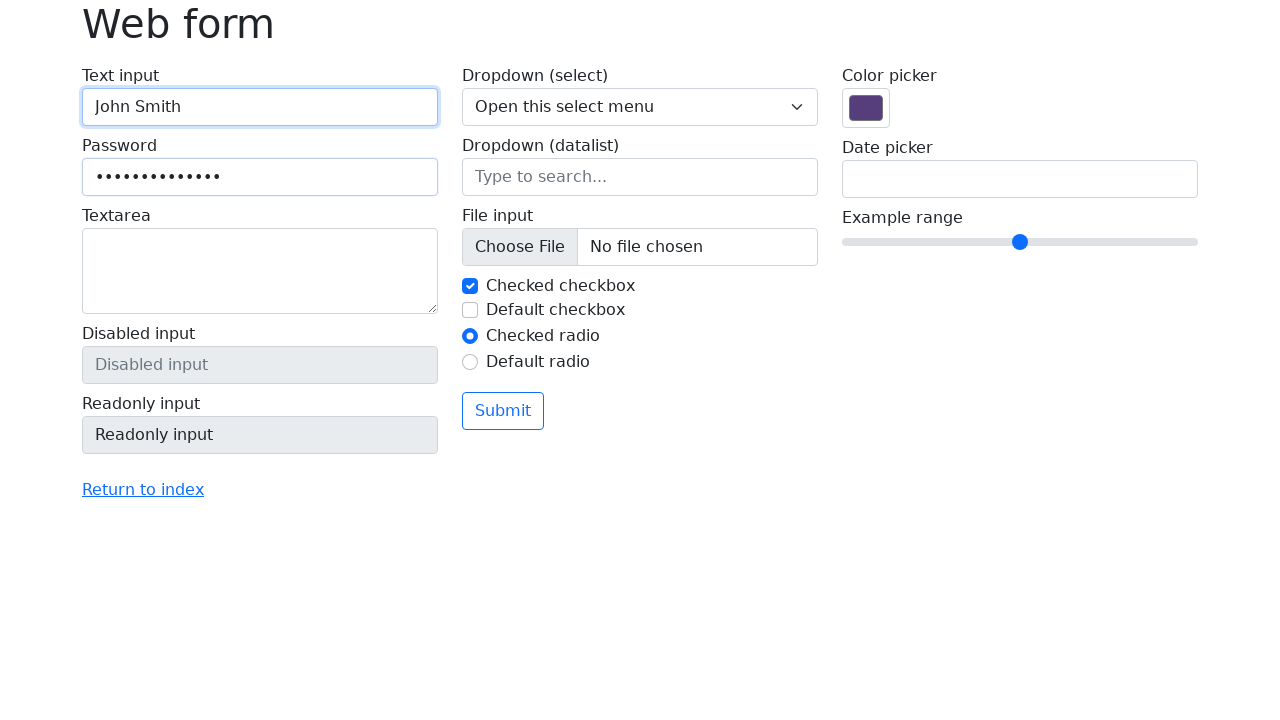

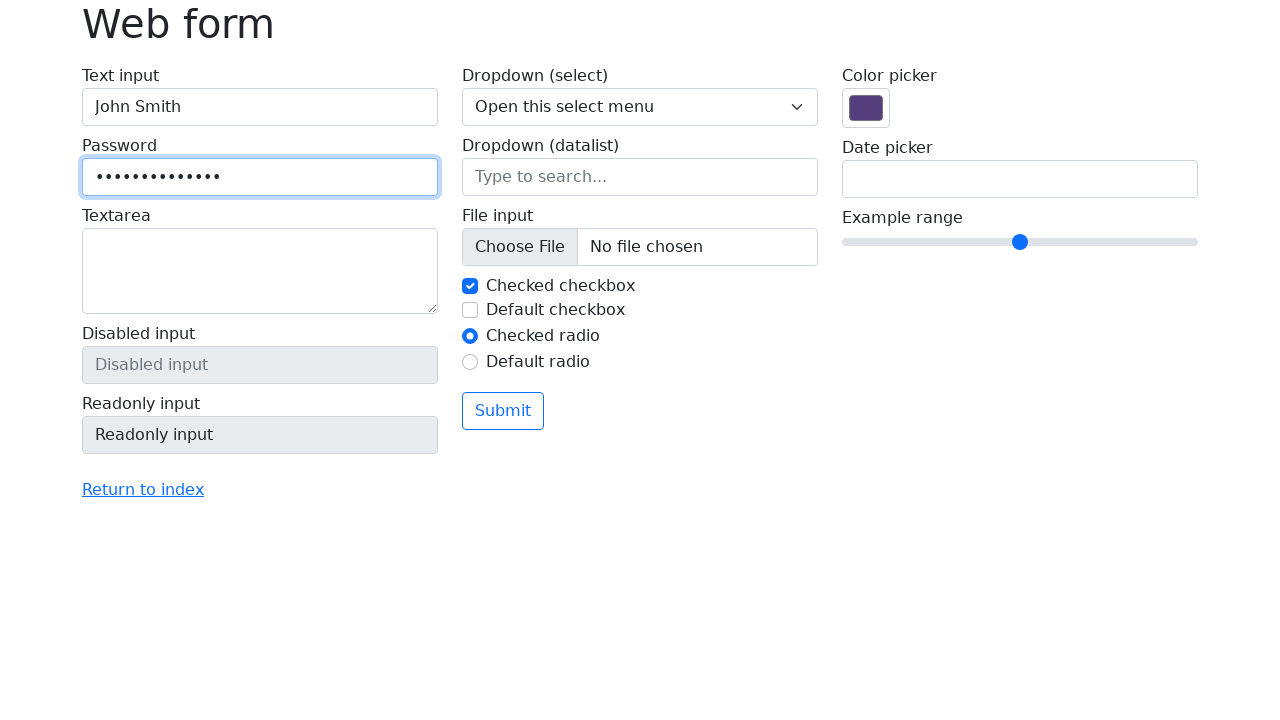